Tests mouse hover functionality on the "Our Locations" navigation menu item

Starting URL: https://www.mountsinai.org/

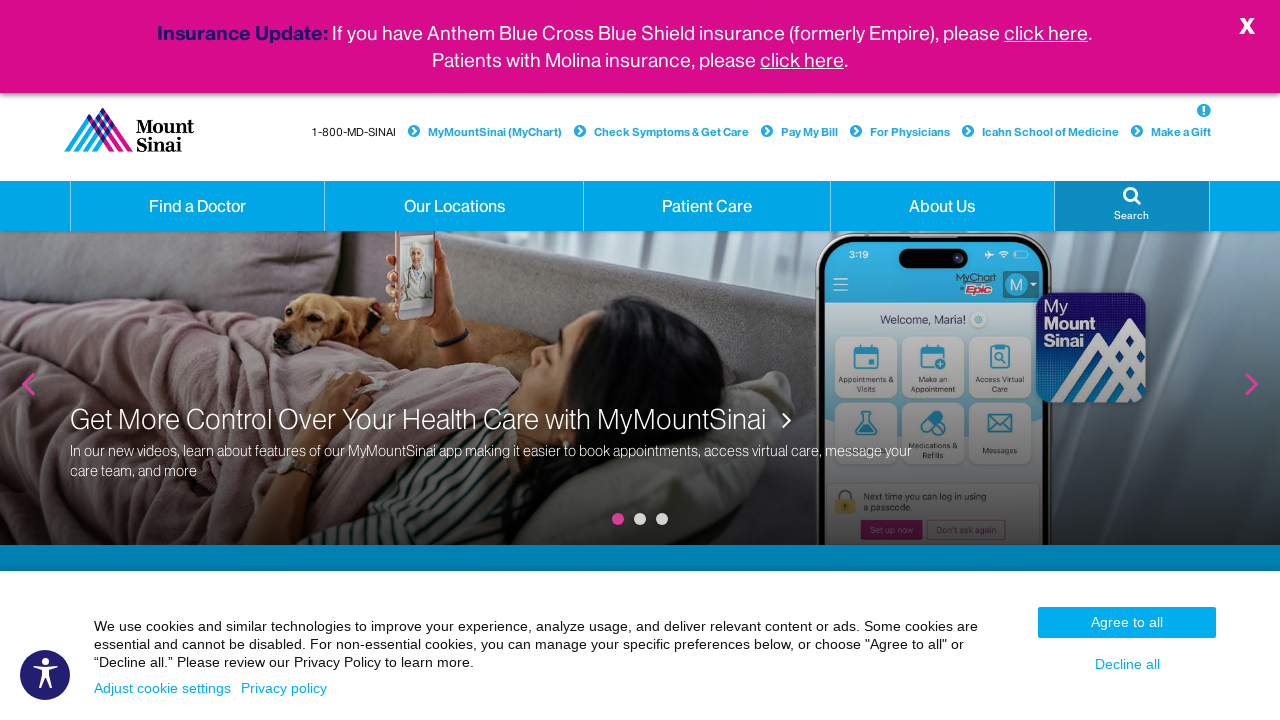

Located 'Our Locations' navigation menu item
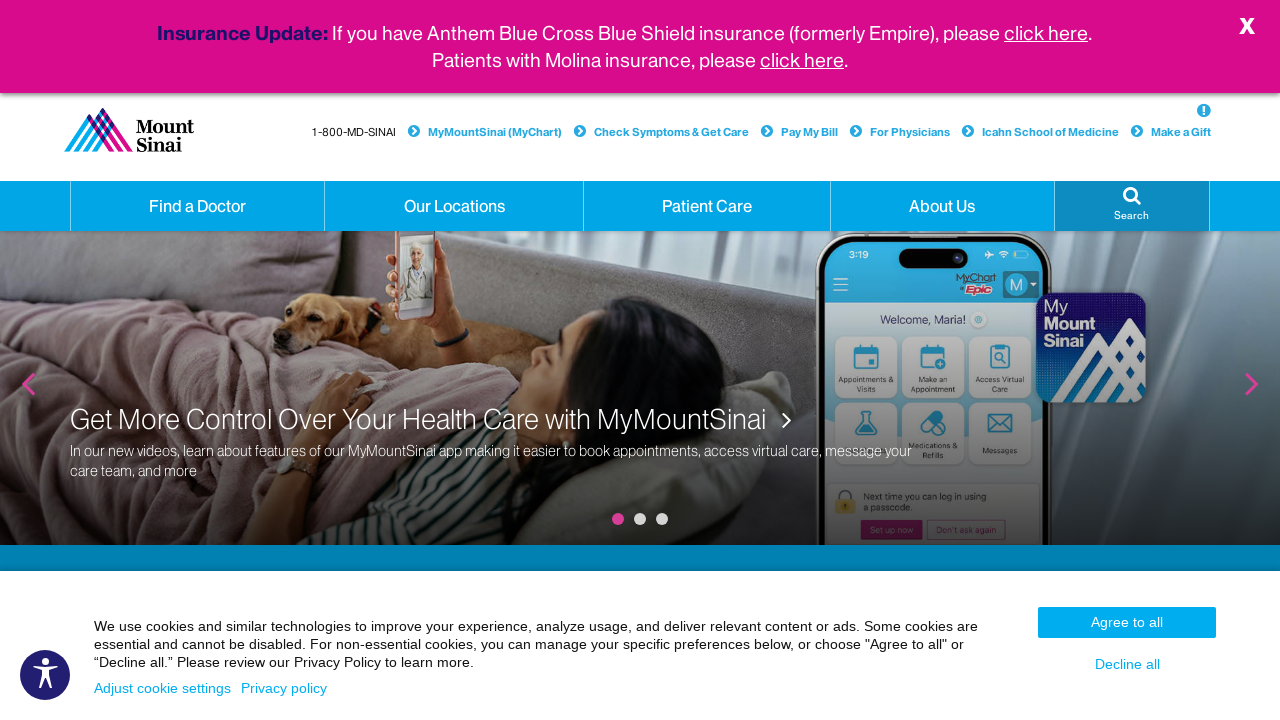

Performed mouse hover on 'Our Locations' menu item at (454, 206) on xpath=//a[normalize-space(text())='Our Locations' and @class='hidden-xs dropdown
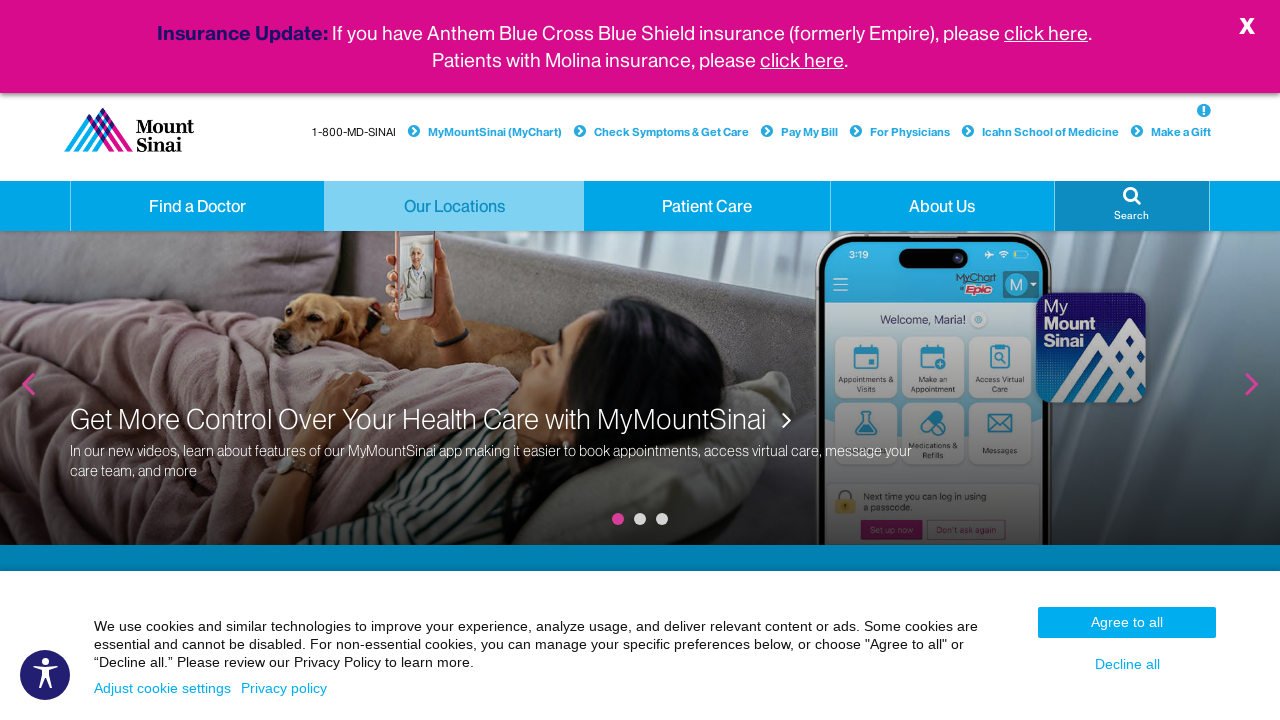

Waited 2 seconds to observe hover effect
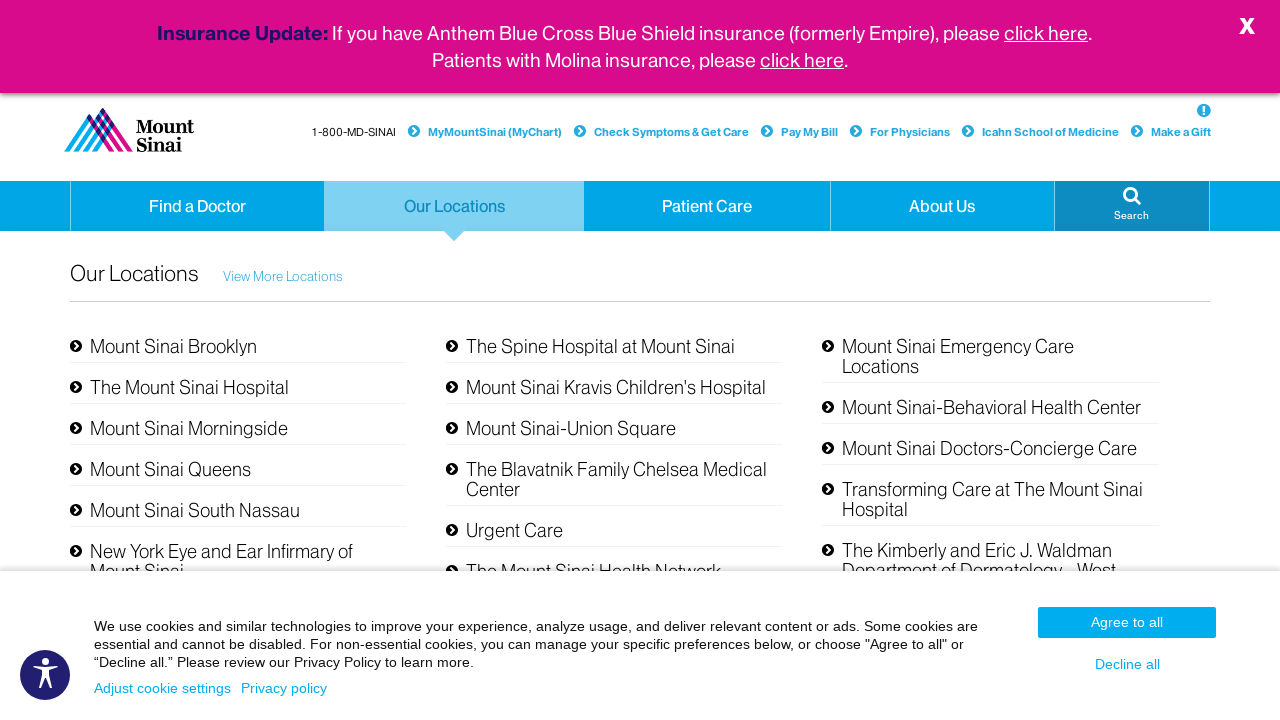

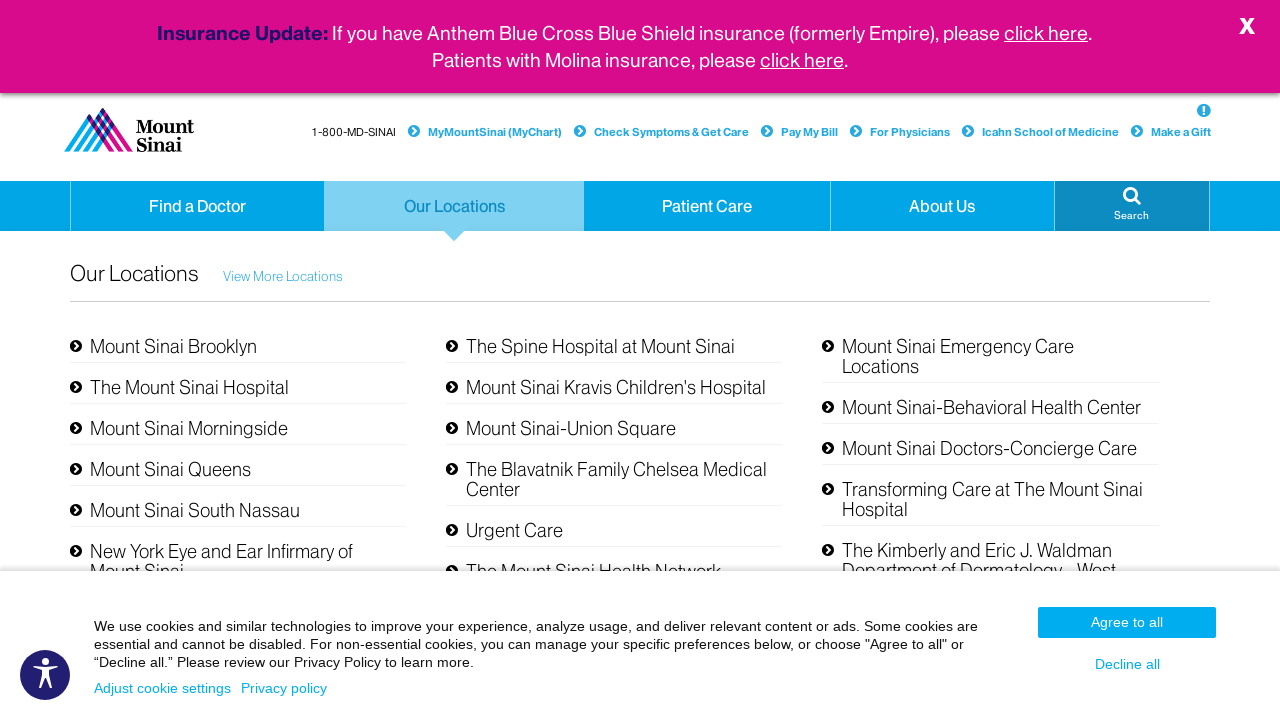